Tests dynamic controls functionality by clicking a Remove button to remove a checkbox element, then waits for a confirmation message to appear.

Starting URL: https://the-internet.herokuapp.com/dynamic_controls

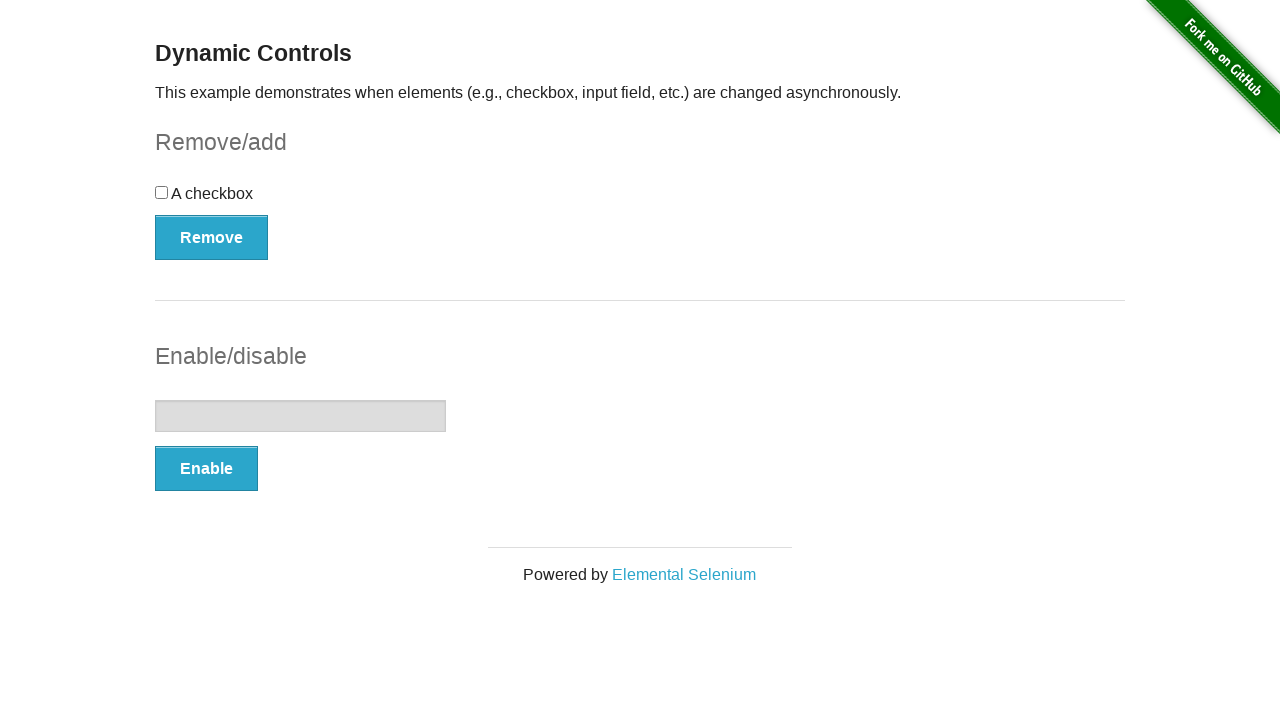

Clicked the Remove button to remove the checkbox element at (212, 237) on xpath=//button[text()='Remove']
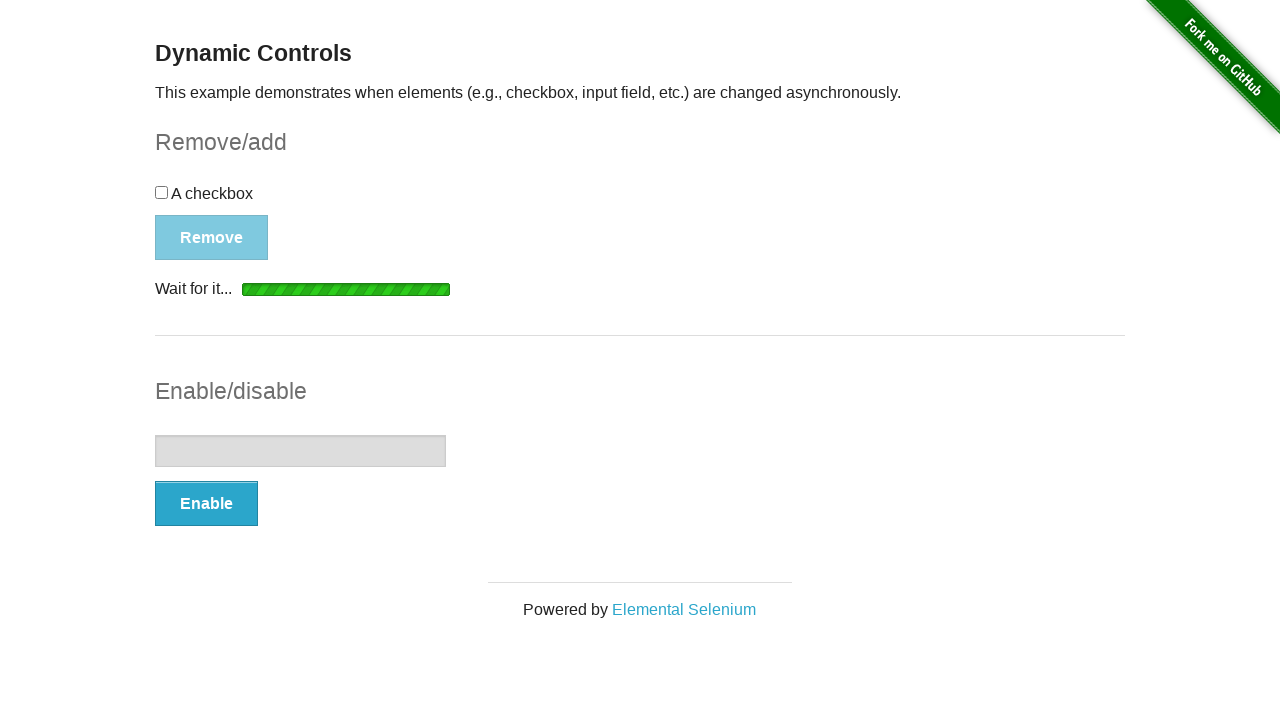

Confirmation message appeared indicating checkbox was removed
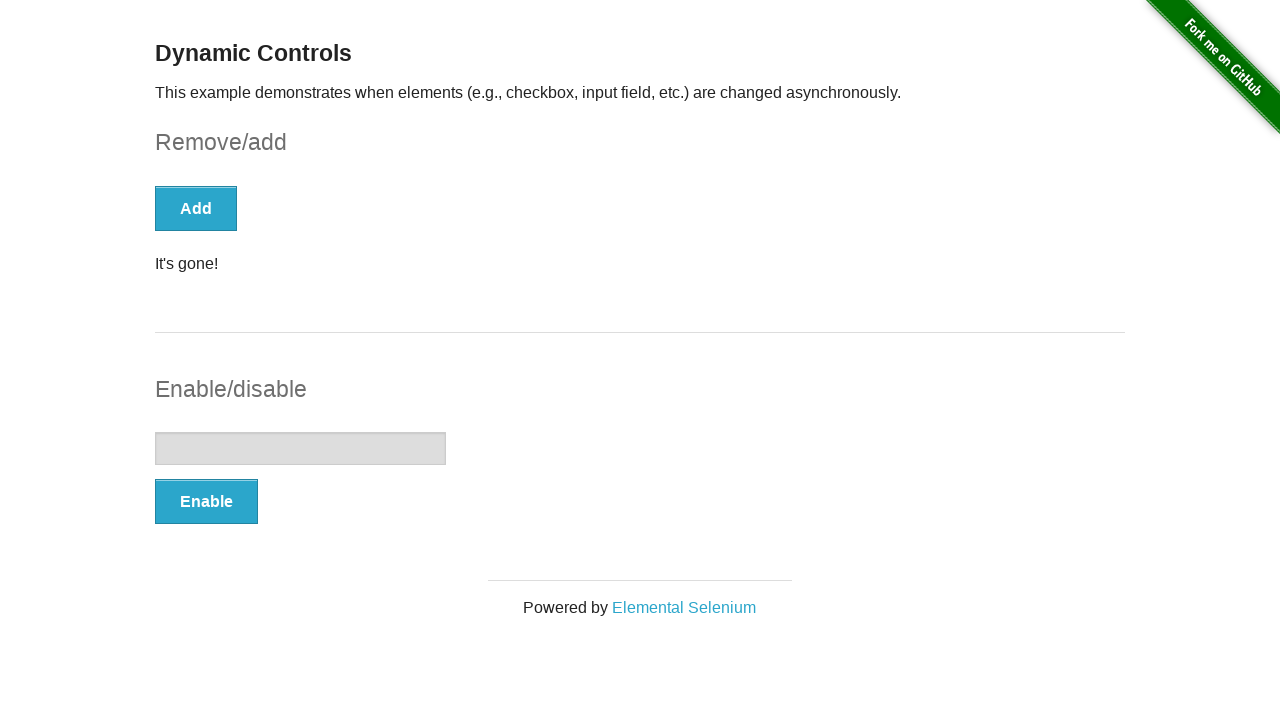

Verified that the checkbox element is no longer visible on the page
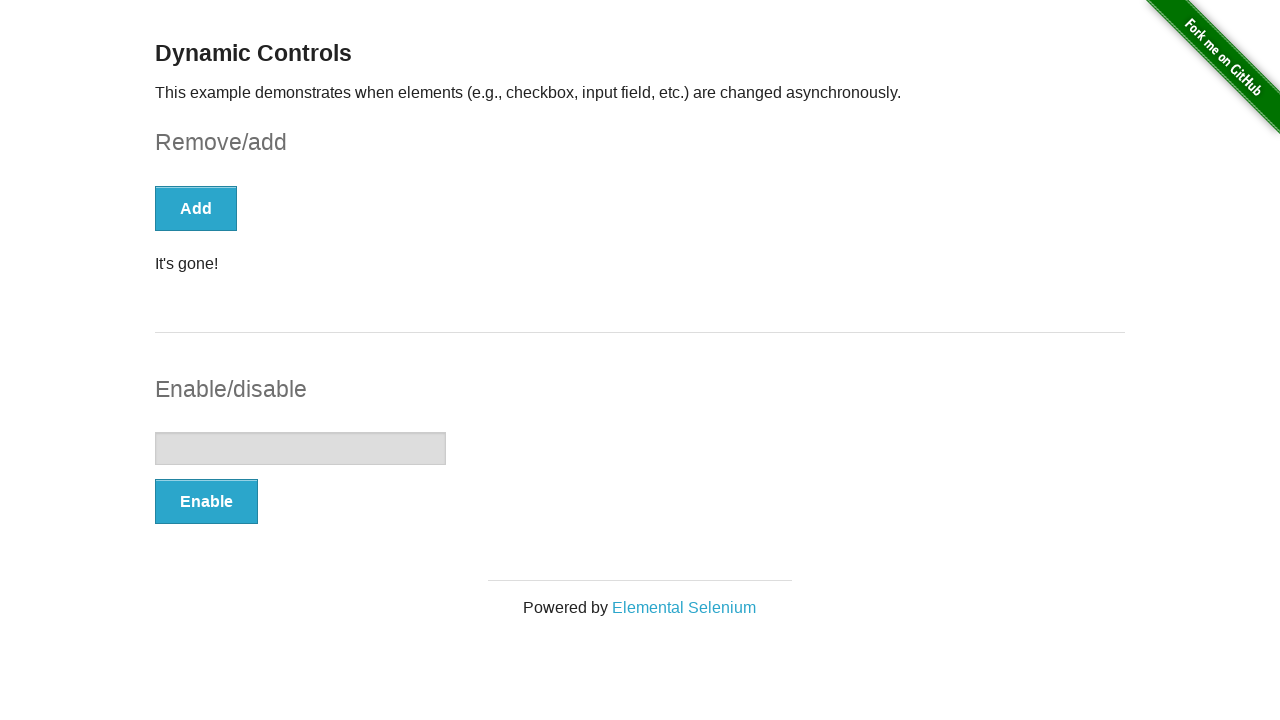

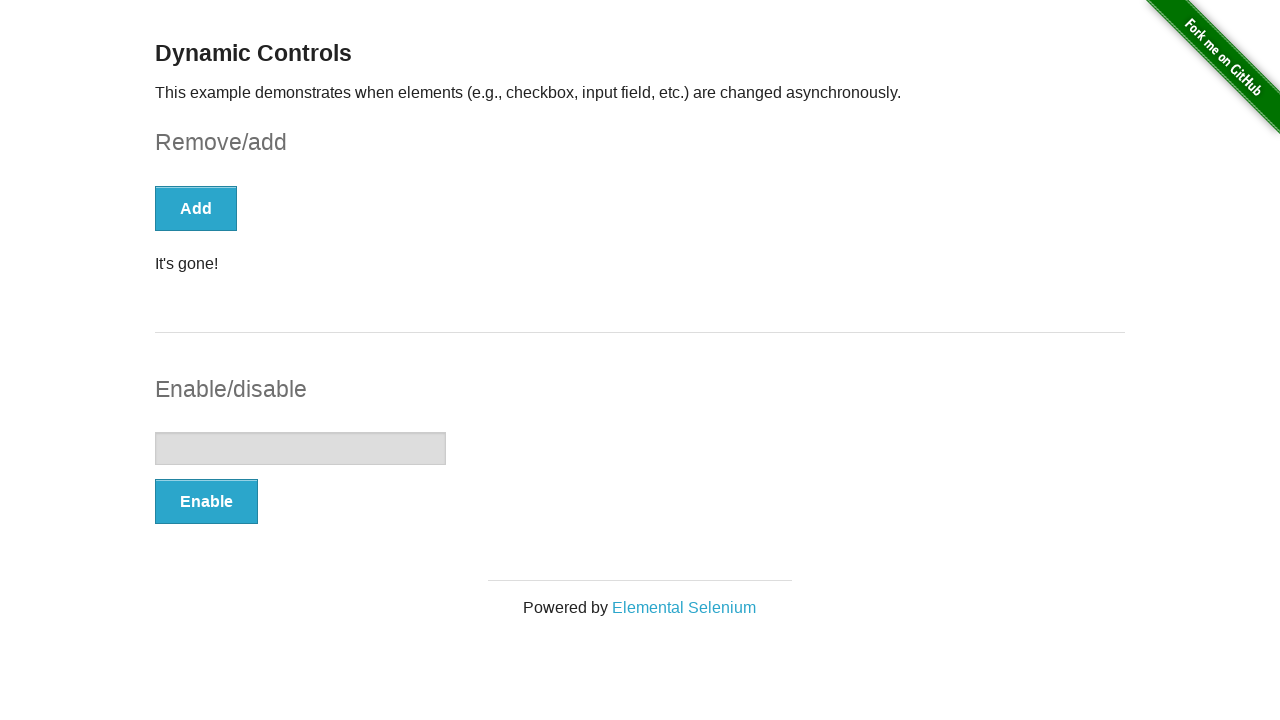